Tests a grocery shopping practice site by iterating through products and verifying that products containing "Pumpkin" in their name have an "ADD TO CART" button visible.

Starting URL: https://rahulshettyacademy.com/seleniumPractise/#/

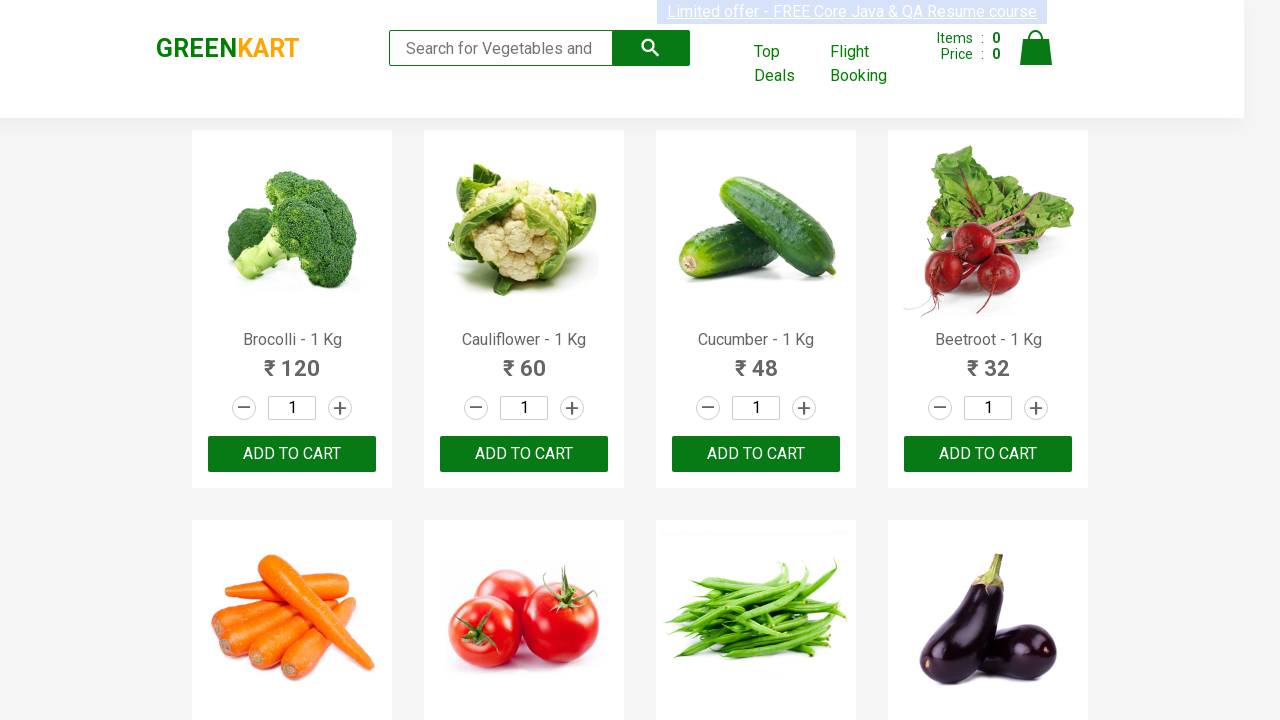

Waited for product elements to load on the page
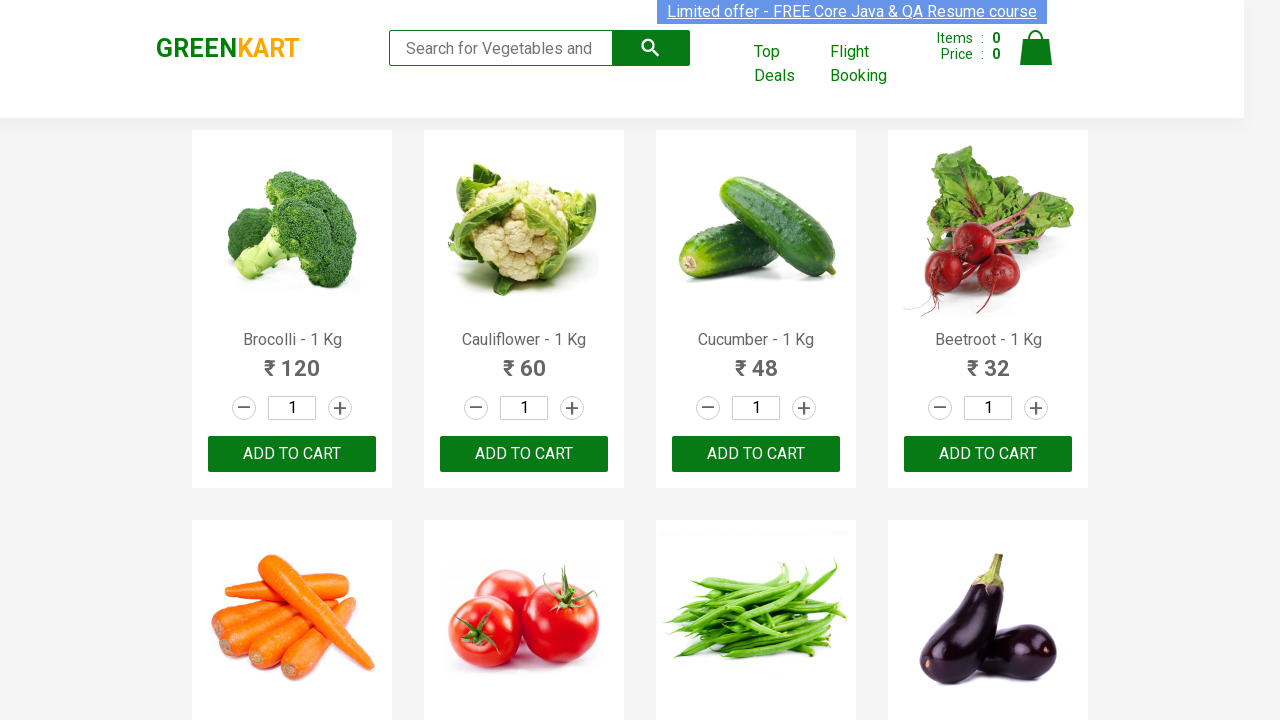

Retrieved all product elements from the page
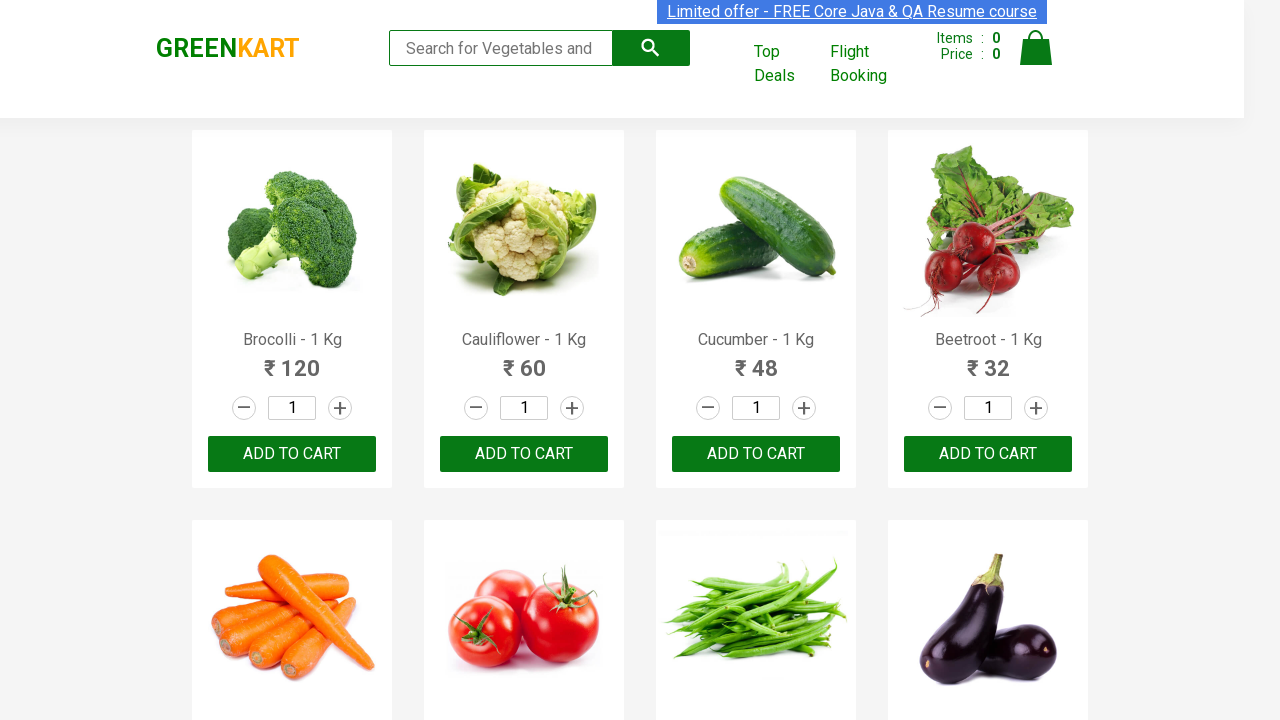

Extracted product name: Brocolli - 1 Kg
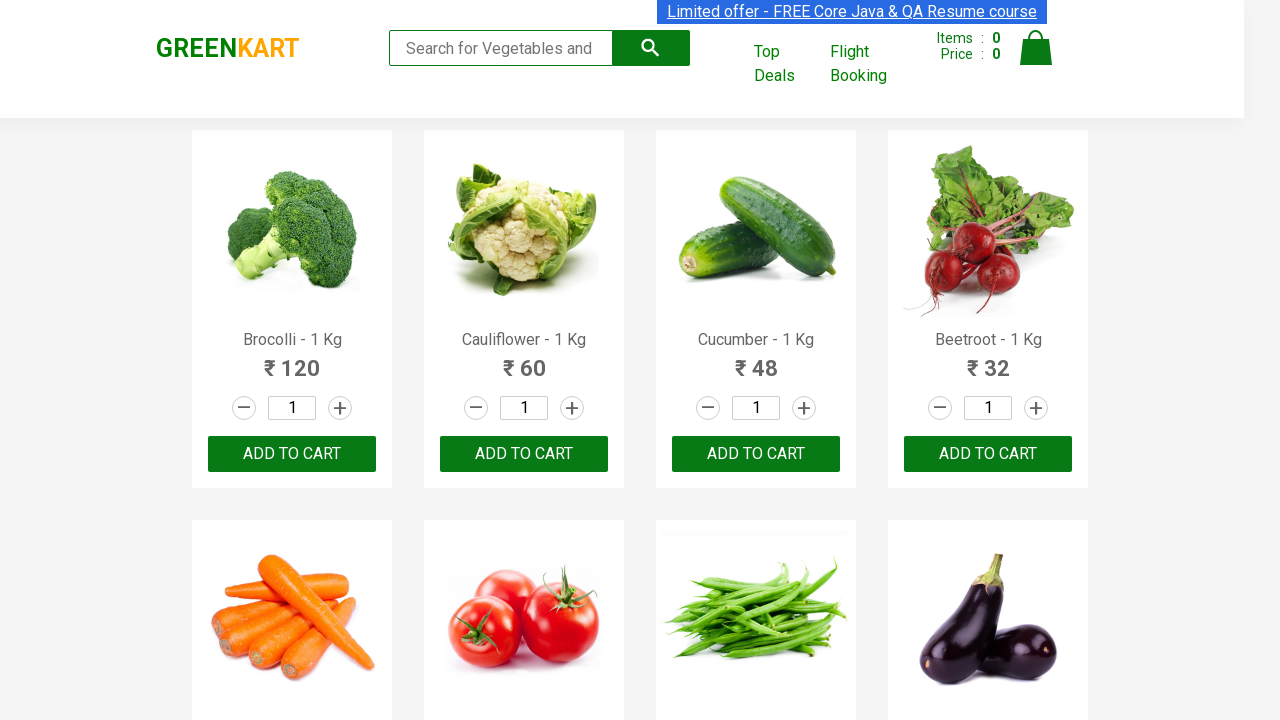

Extracted product name: Cauliflower - 1 Kg
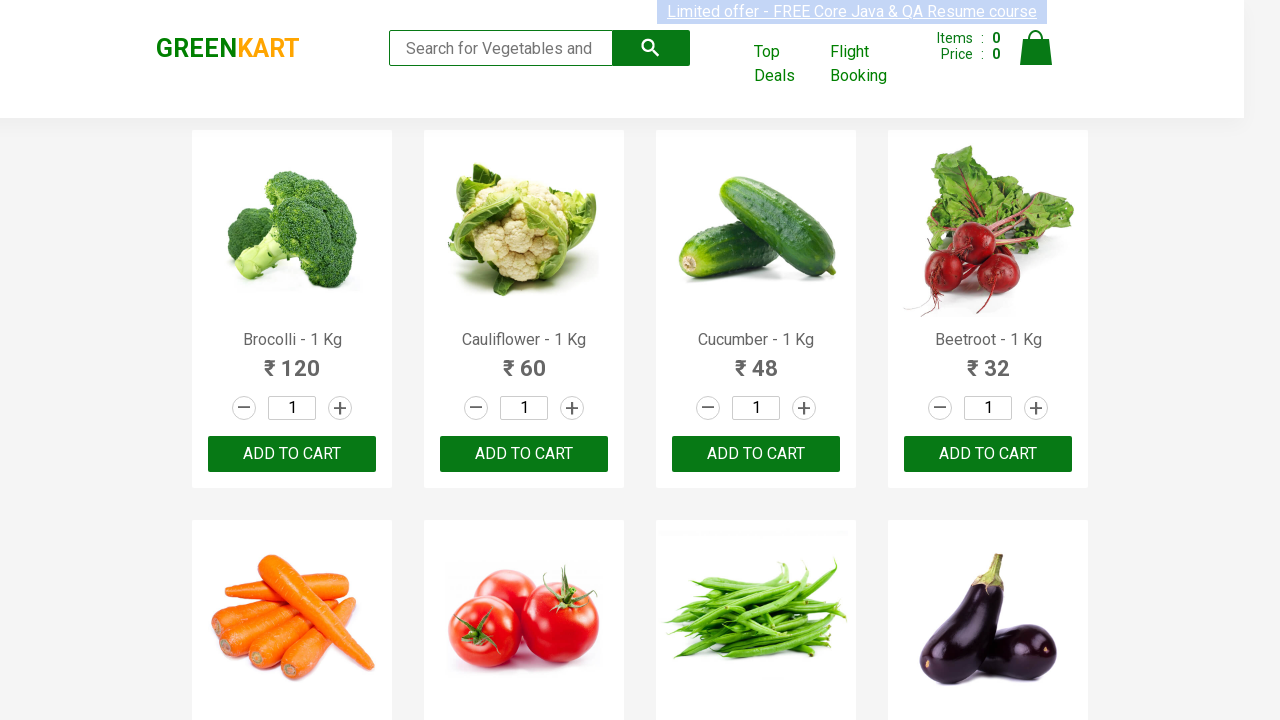

Extracted product name: Cucumber - 1 Kg
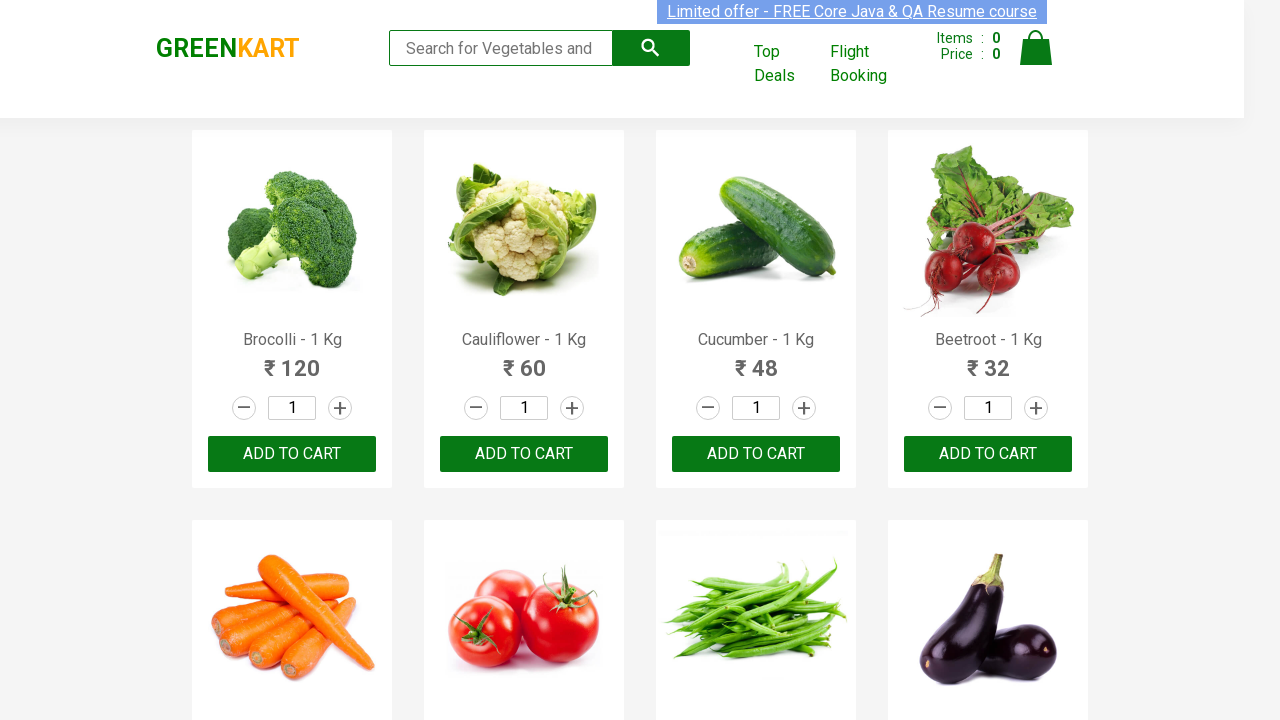

Extracted product name: Beetroot - 1 Kg
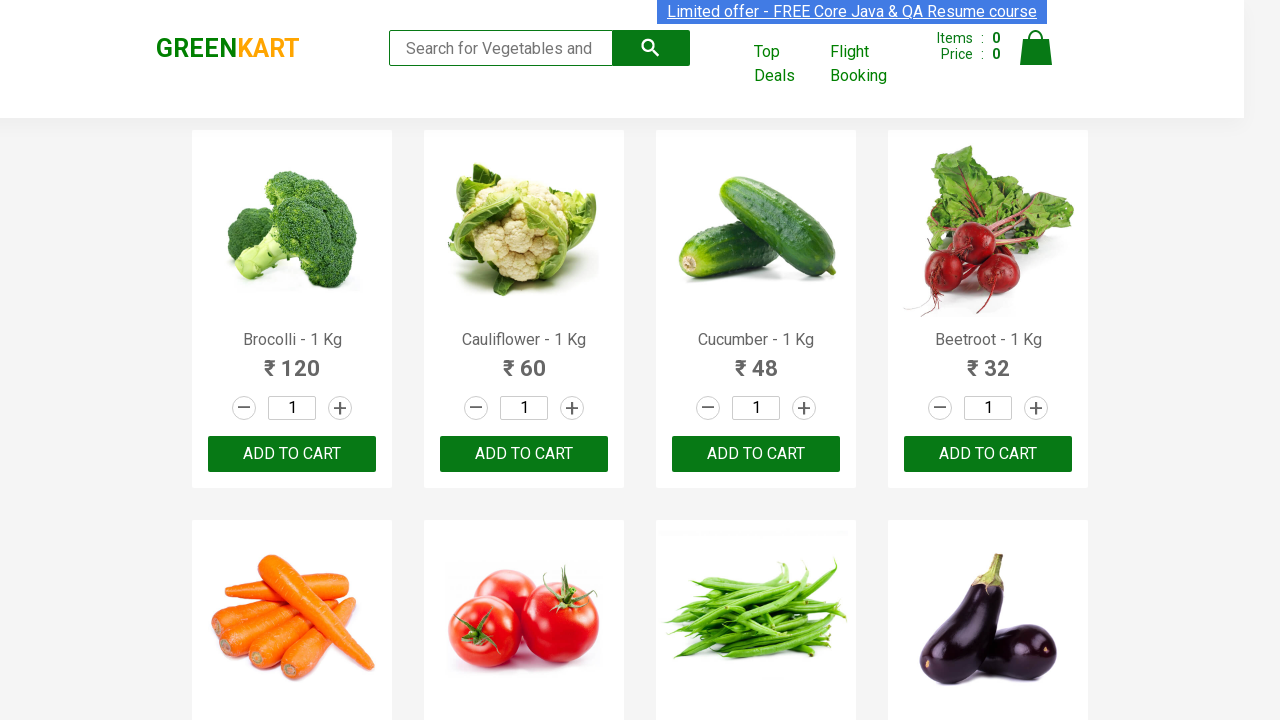

Extracted product name: Carrot - 1 Kg
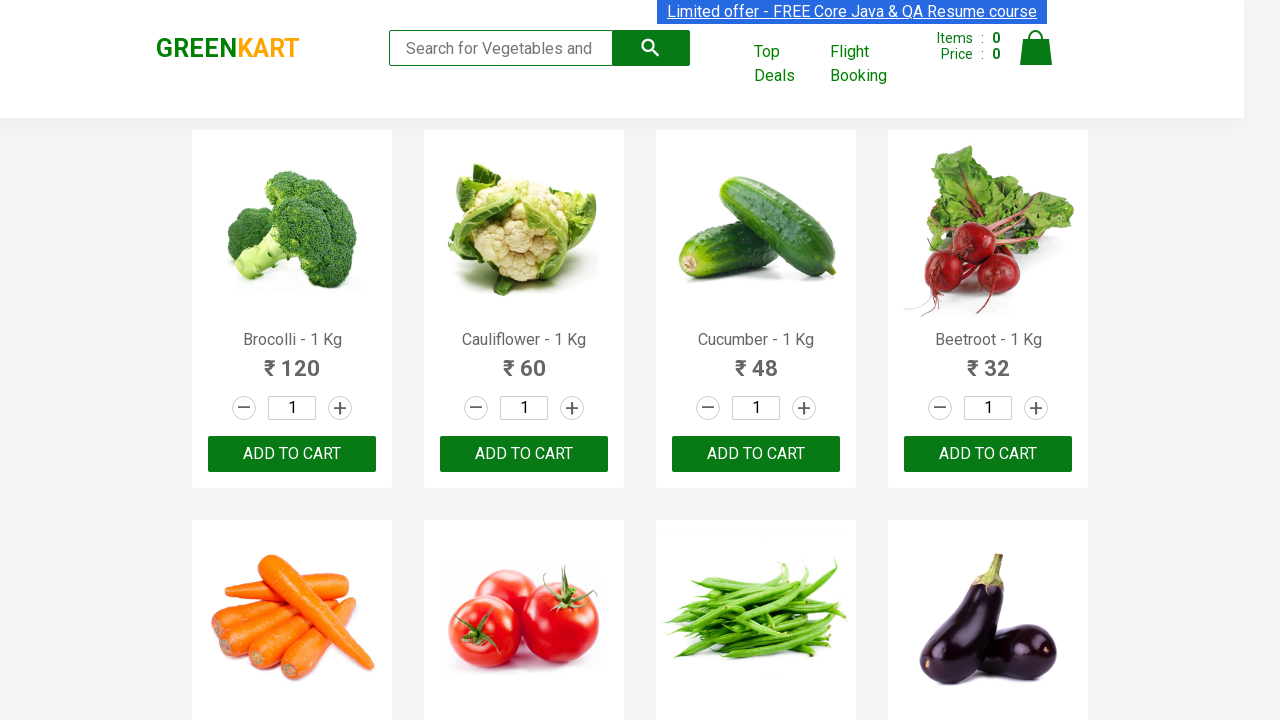

Extracted product name: Tomato - 1 Kg
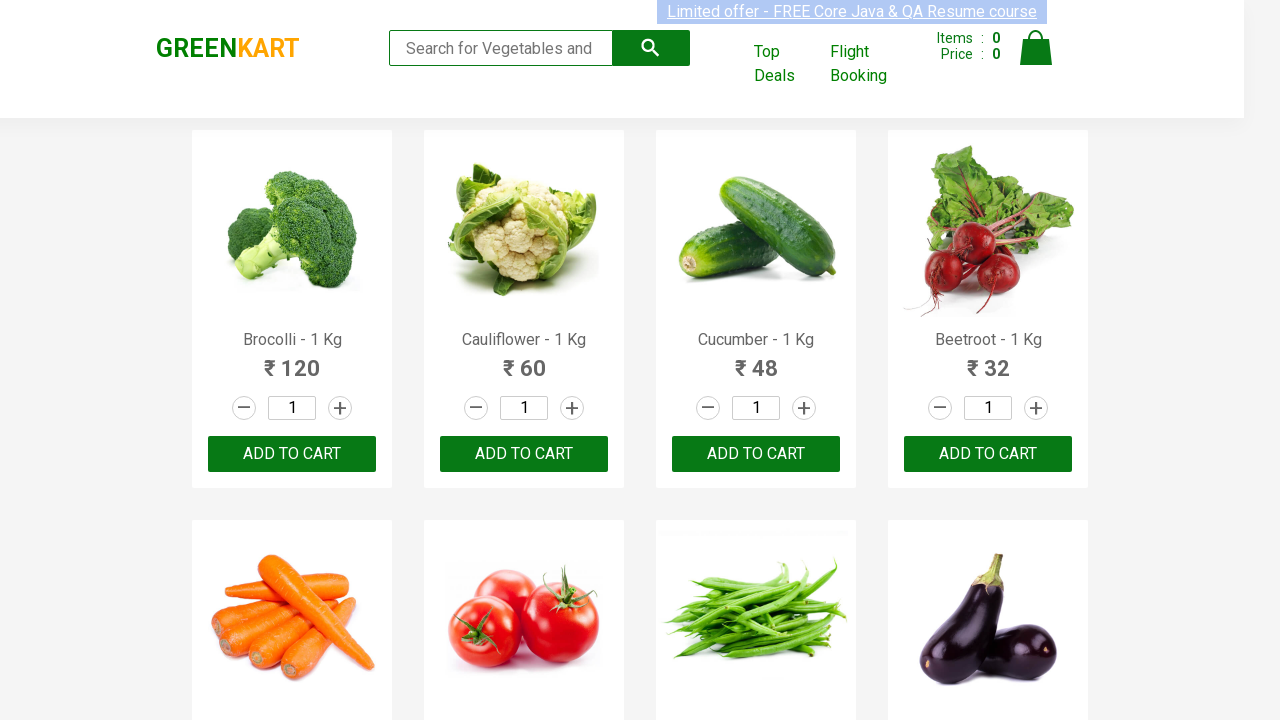

Extracted product name: Beans - 1 Kg
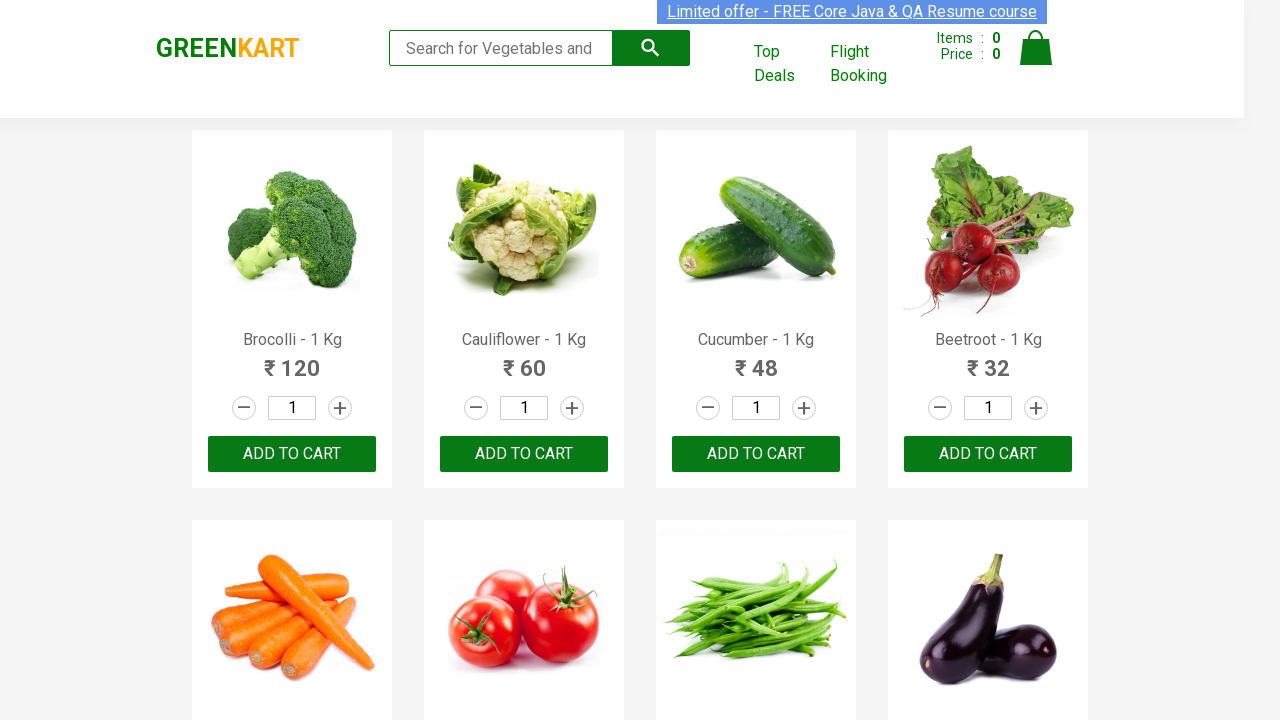

Extracted product name: Brinjal - 1 Kg
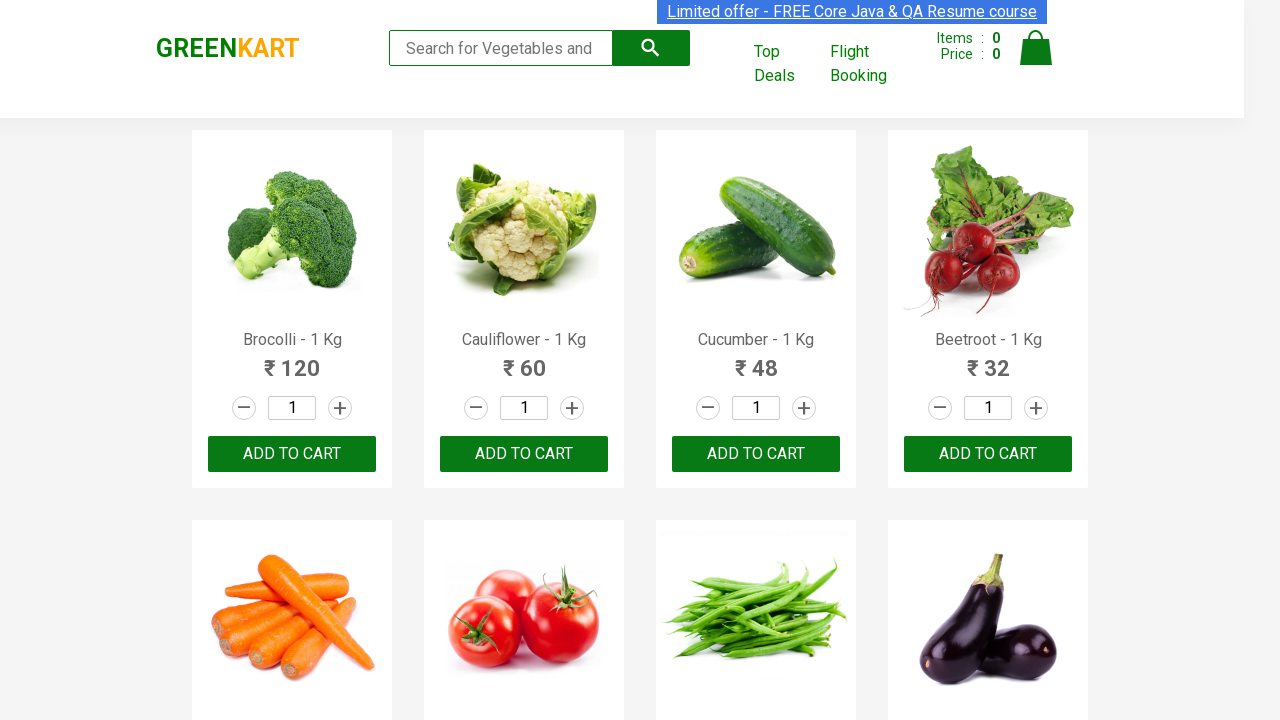

Extracted product name: Capsicum
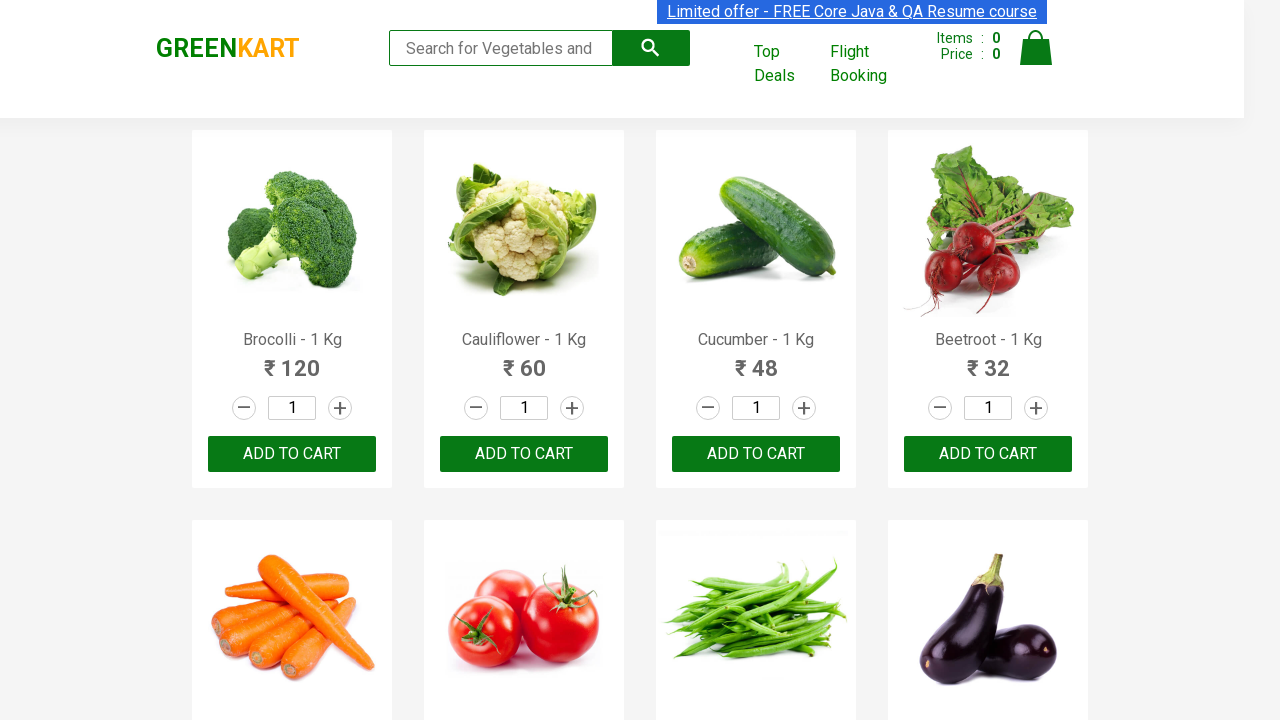

Extracted product name: Mushroom - 1 Kg
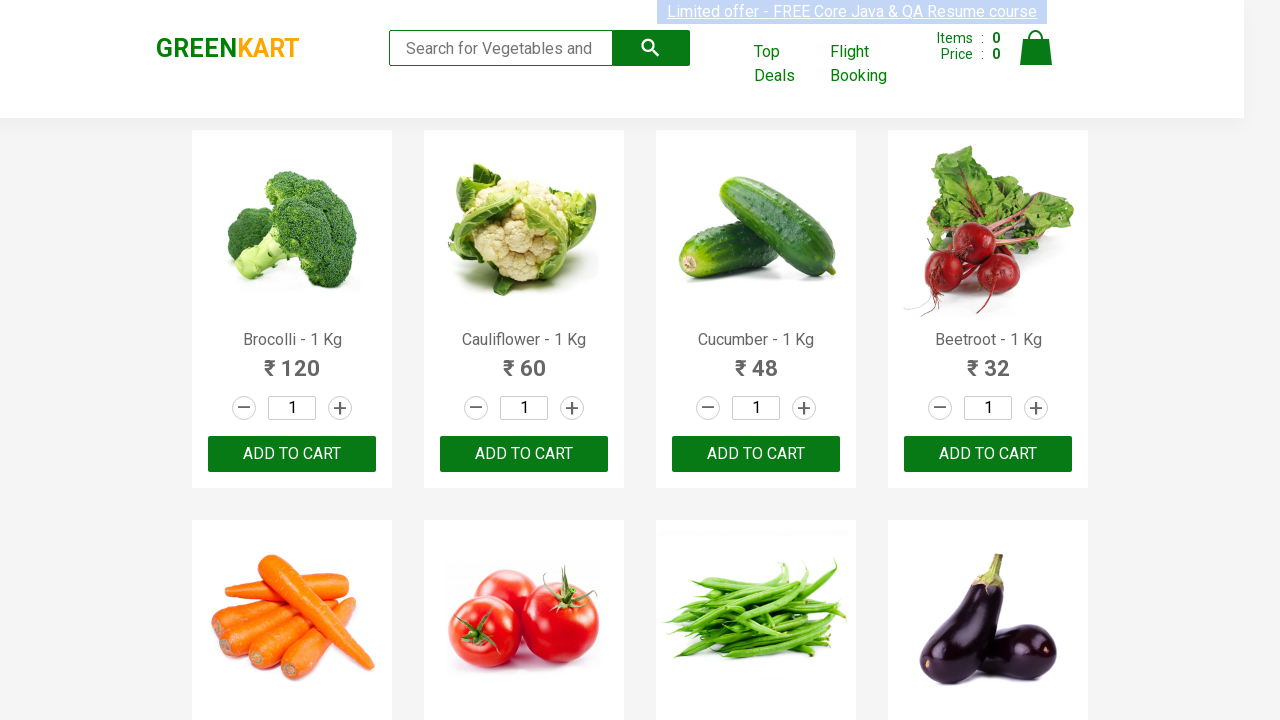

Extracted product name: Potato - 1 Kg
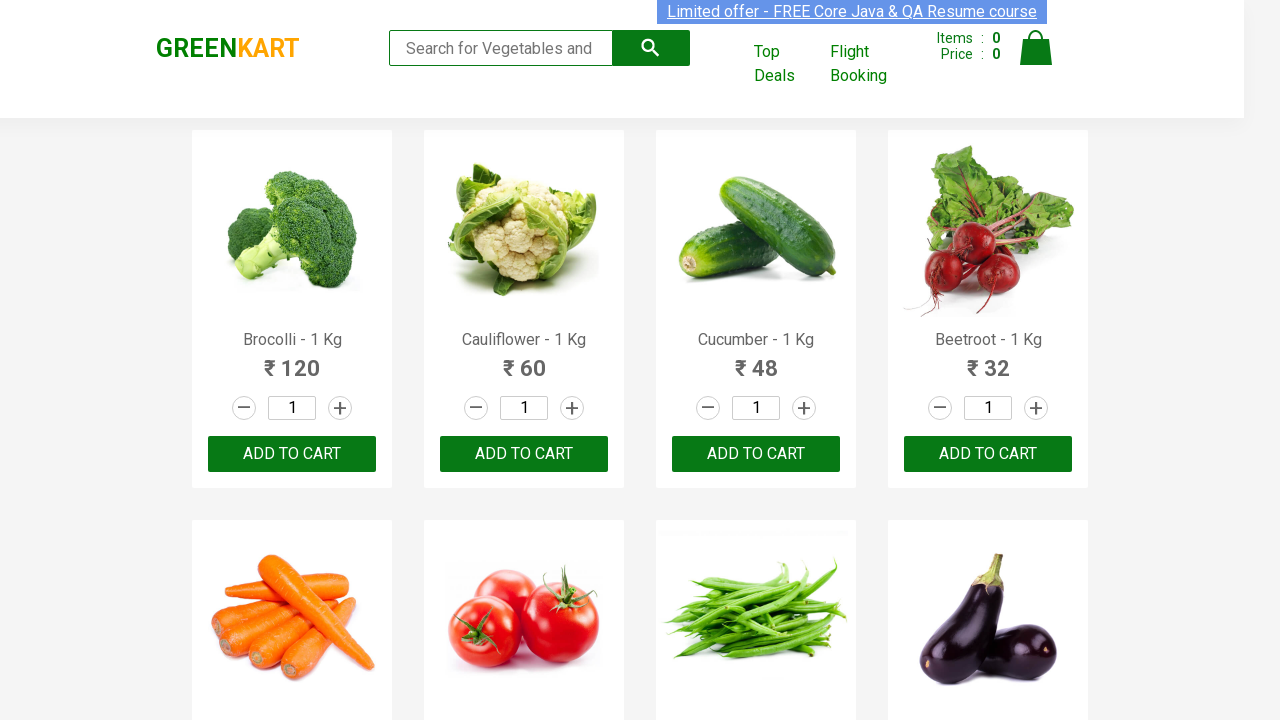

Extracted product name: Pumpkin - 1 Kg
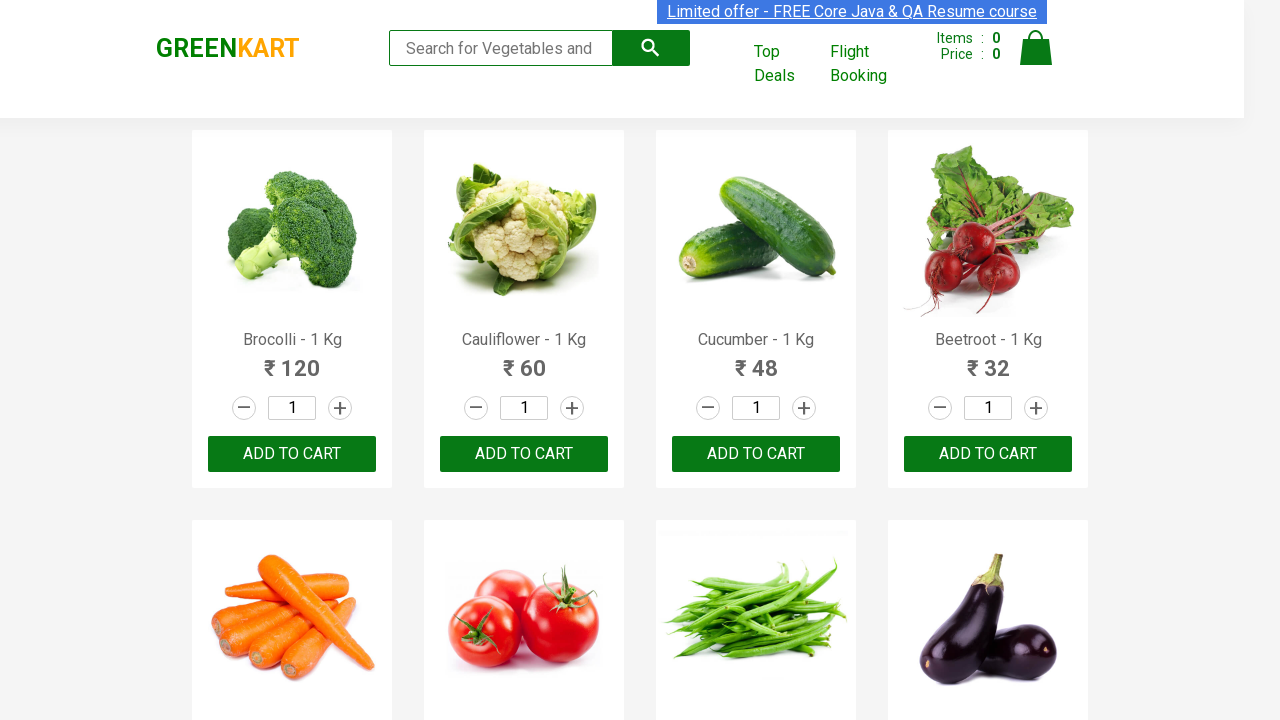

Found Pumpkin product: Pumpkin - 1 Kg, locating ADD TO CART button
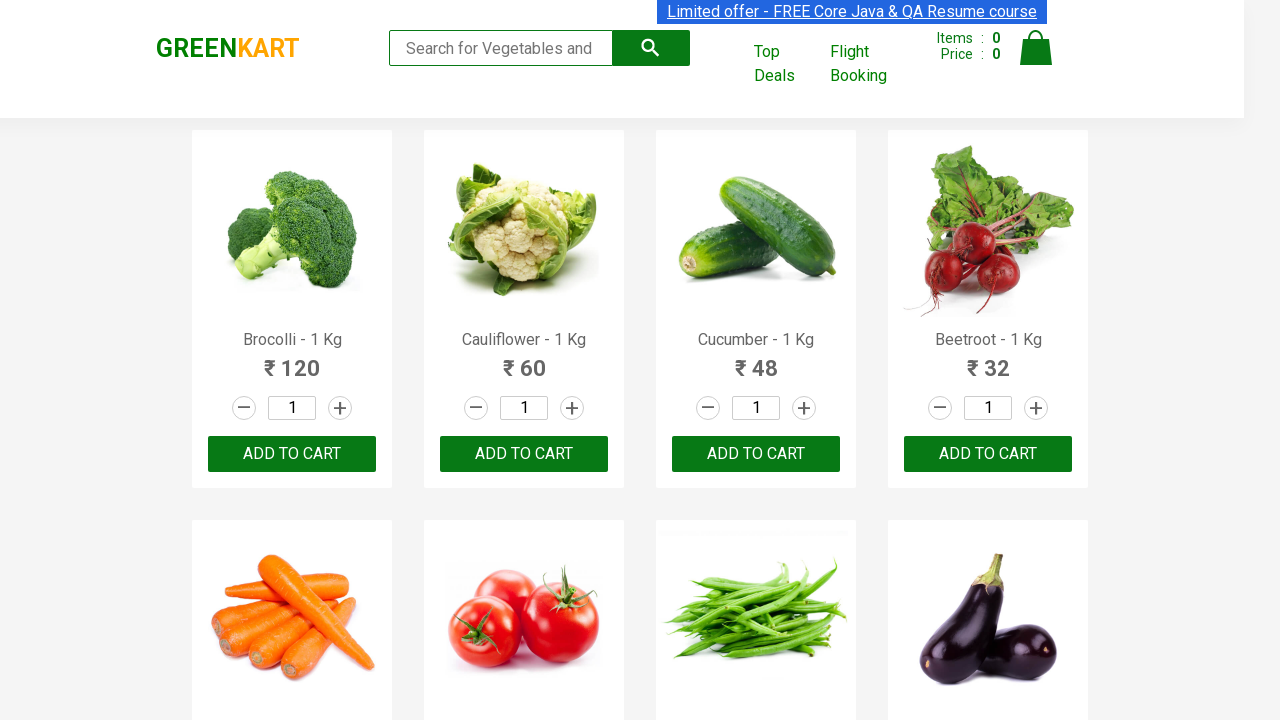

Verified ADD TO CART button is visible for Pumpkin product: Pumpkin - 1 Kg
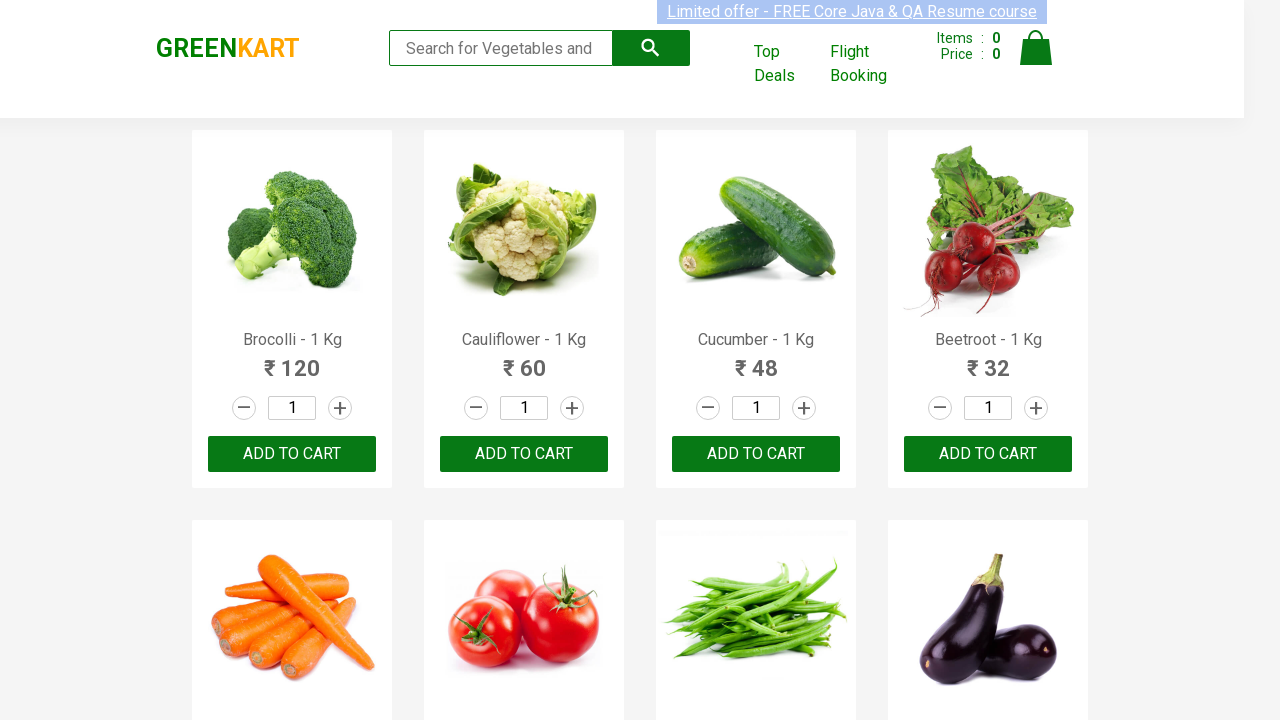

Extracted product name: Corn - 1 Kg
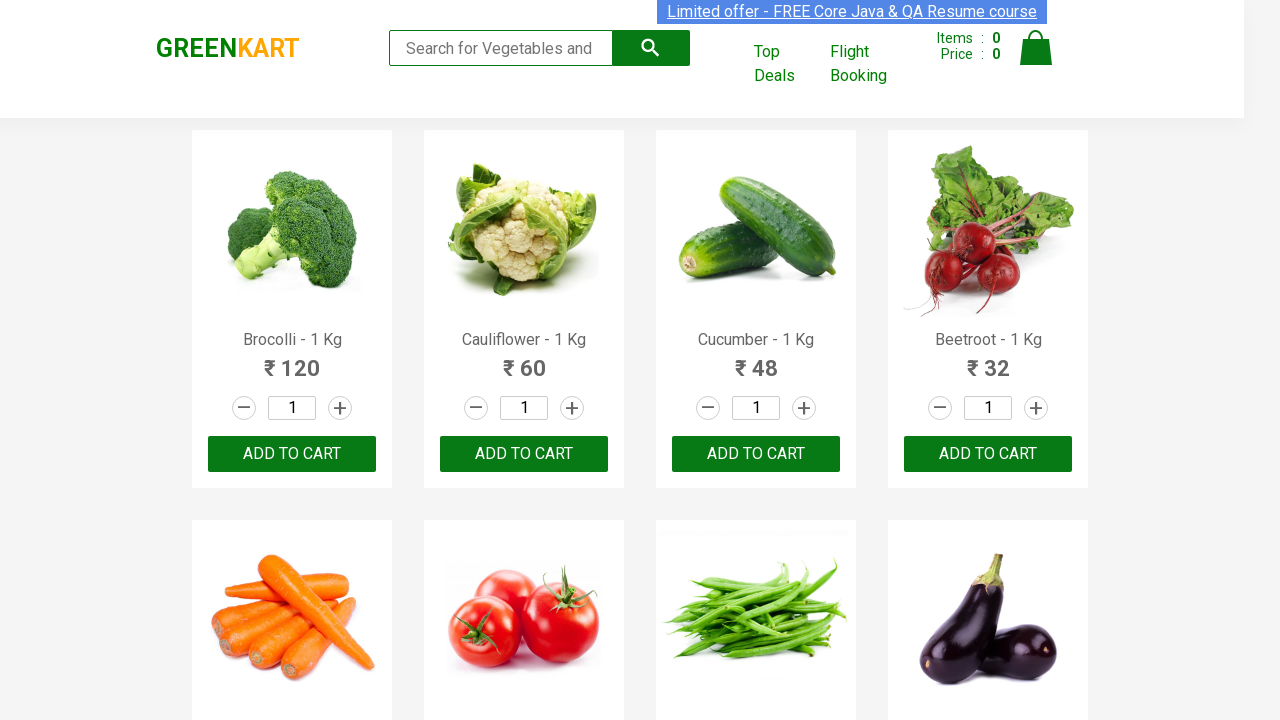

Extracted product name: Onion - 1 Kg
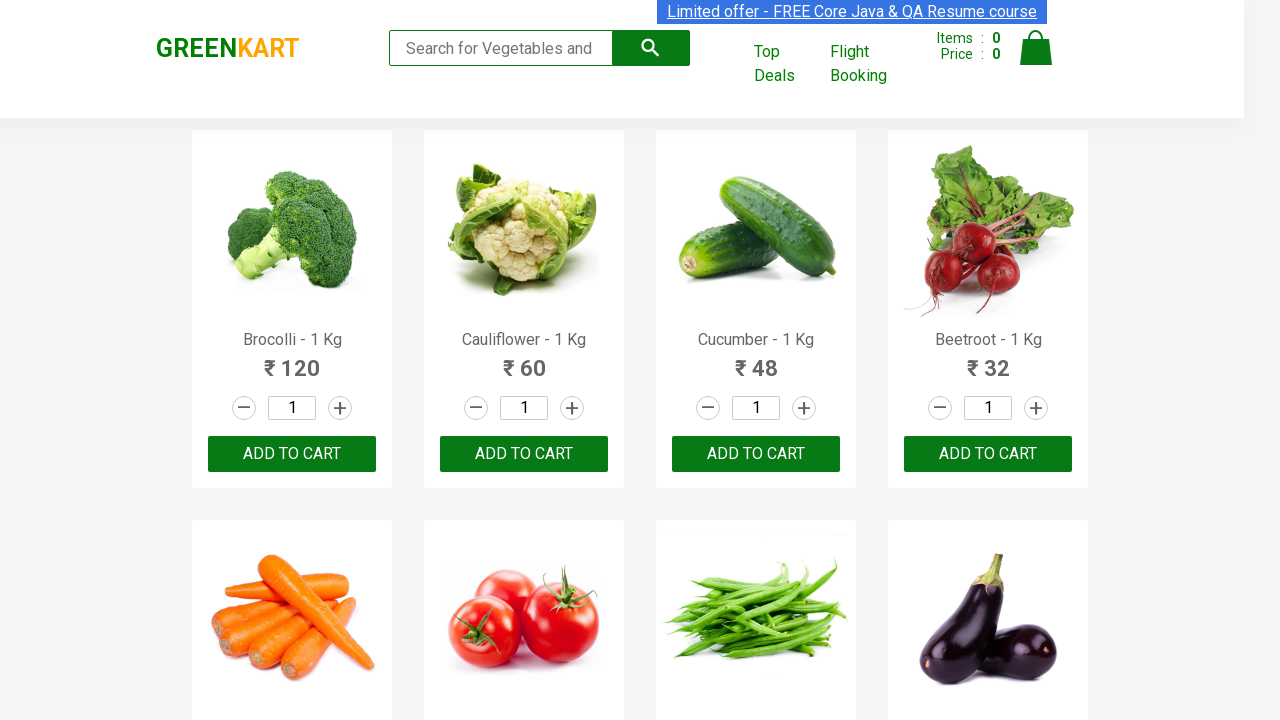

Extracted product name: Apple - 1 Kg
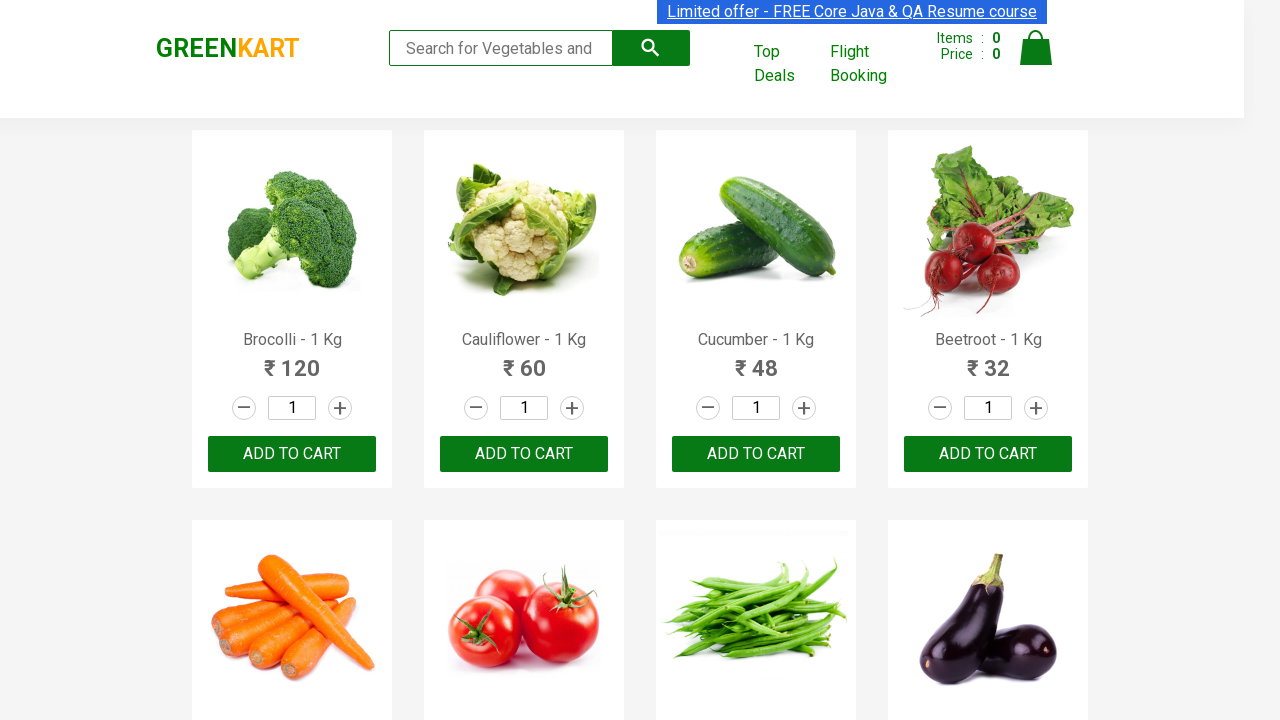

Extracted product name: Banana - 1 Kg
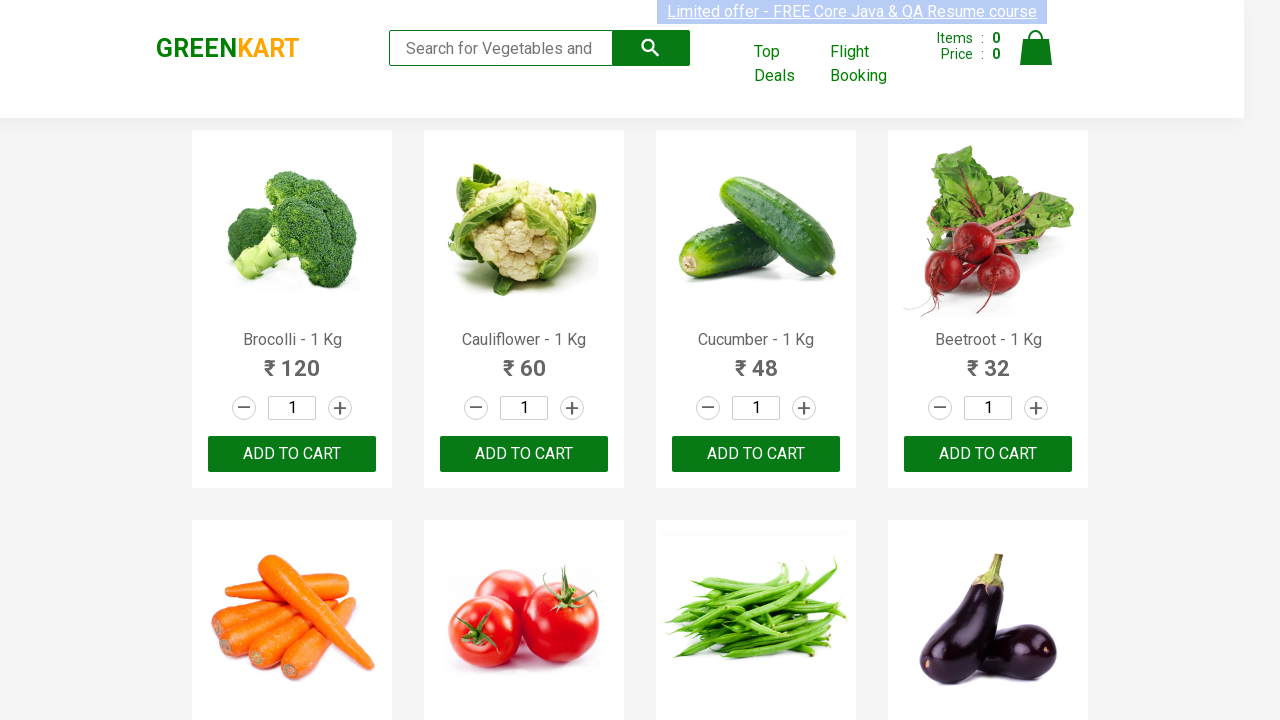

Extracted product name: Grapes - 1 Kg
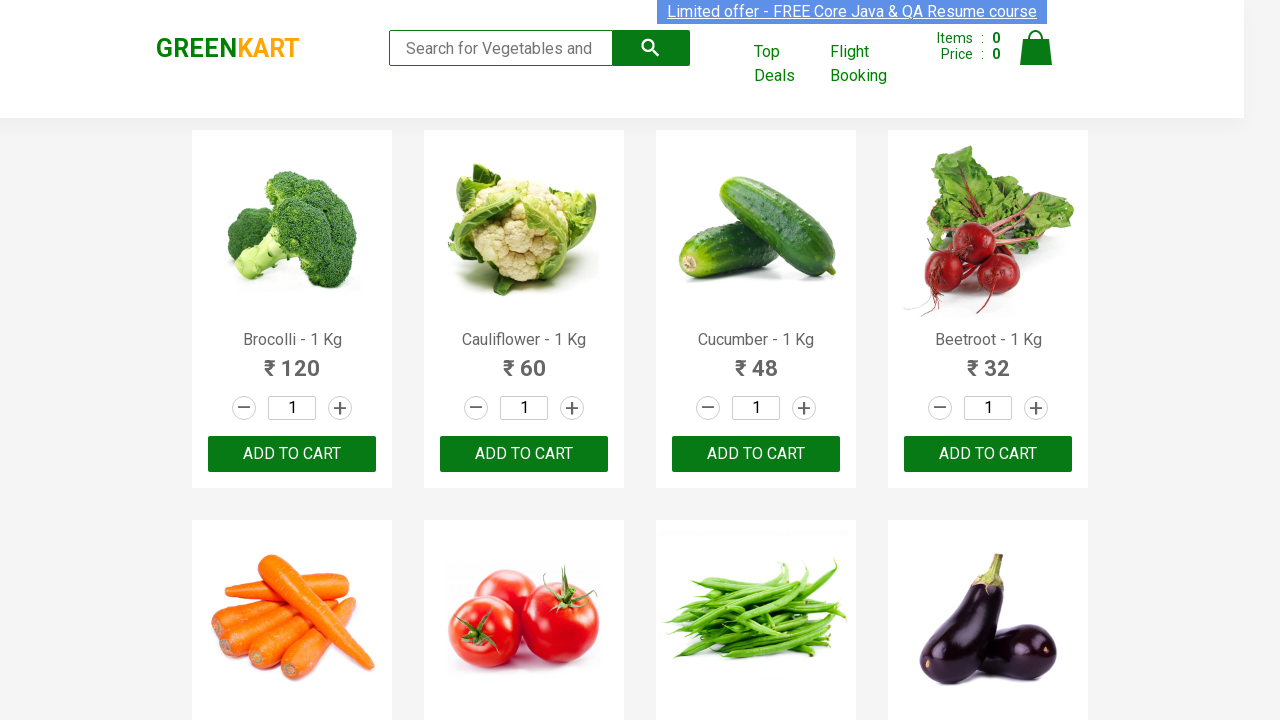

Extracted product name: Mango - 1 Kg
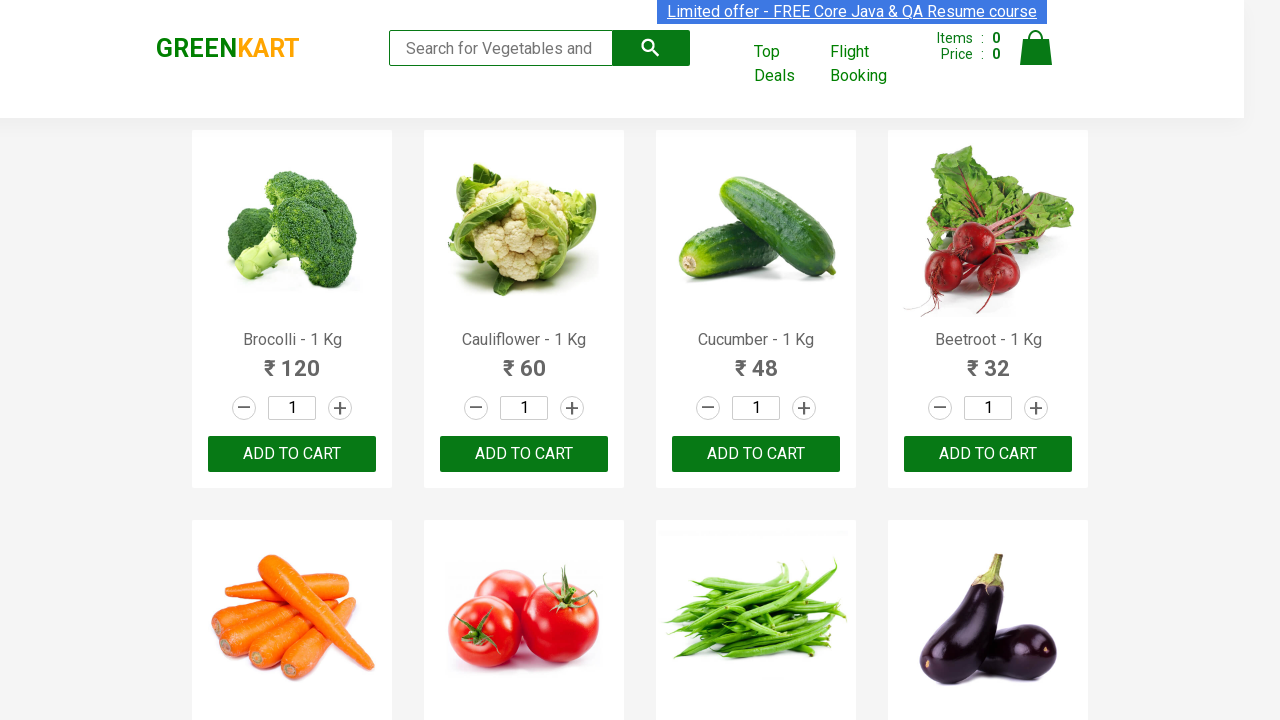

Extracted product name: Musk Melon - 1 Kg
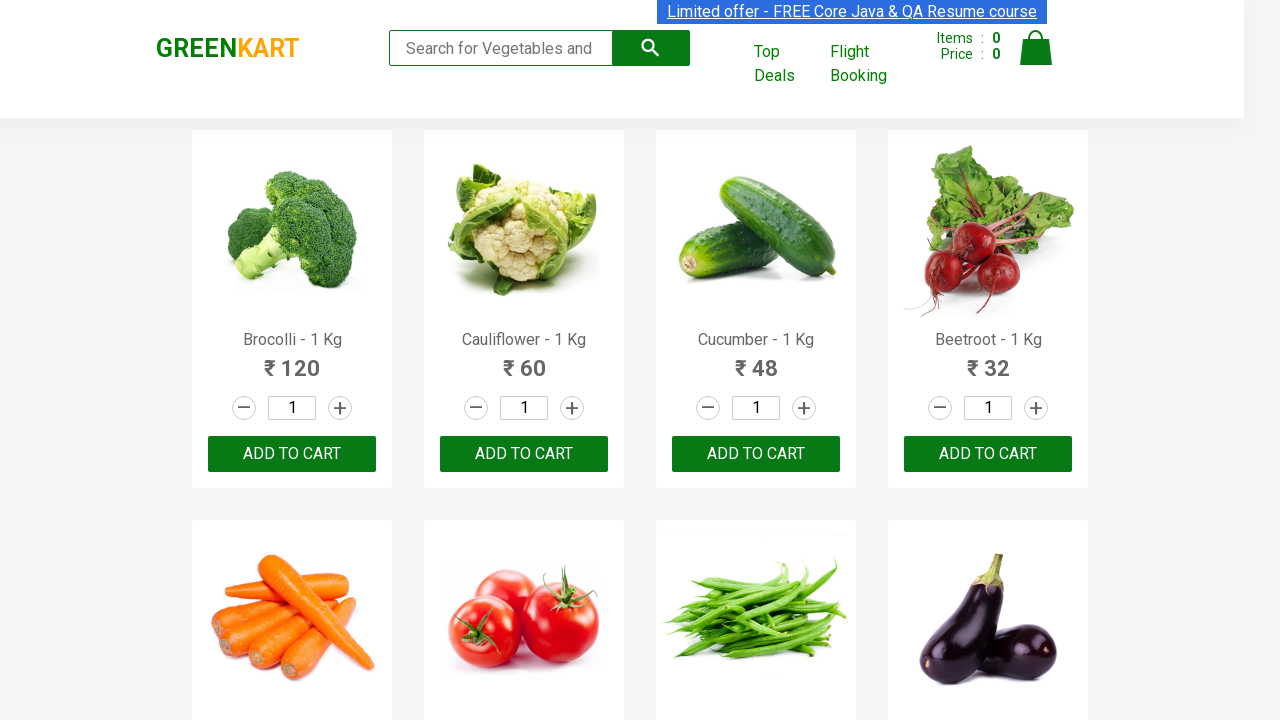

Extracted product name: Orange - 1 Kg
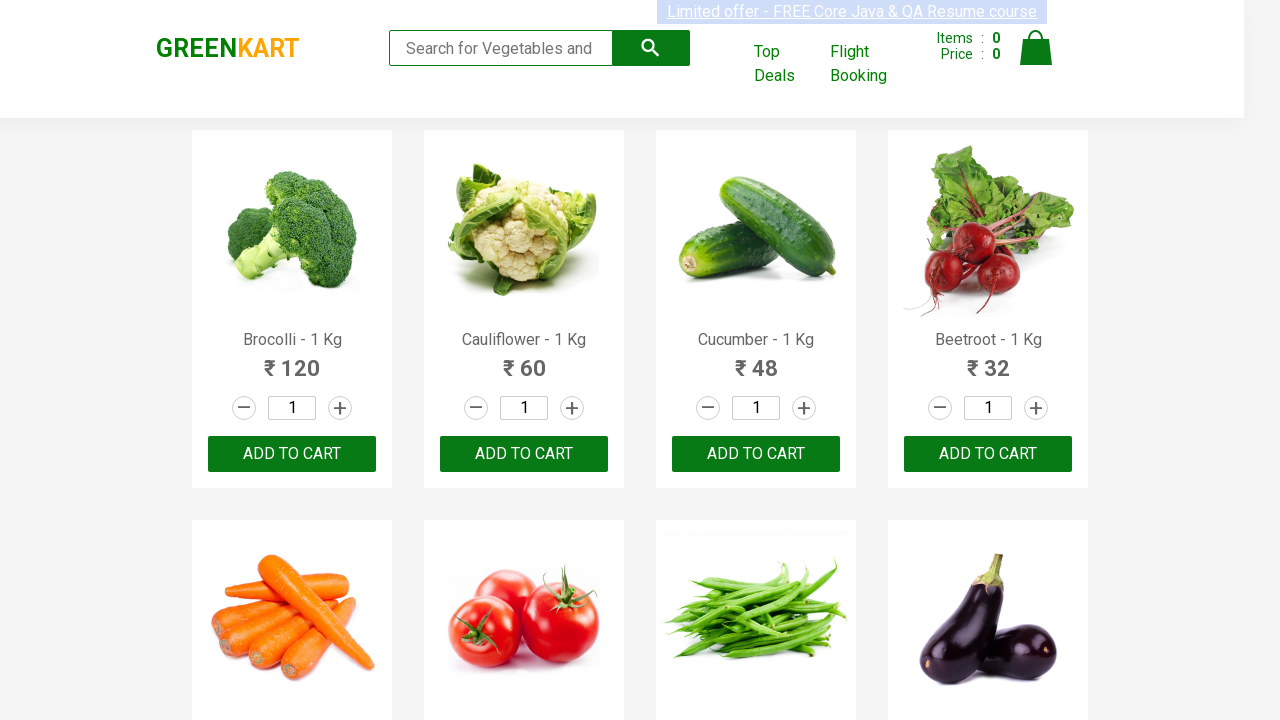

Extracted product name: Pears - 1 Kg
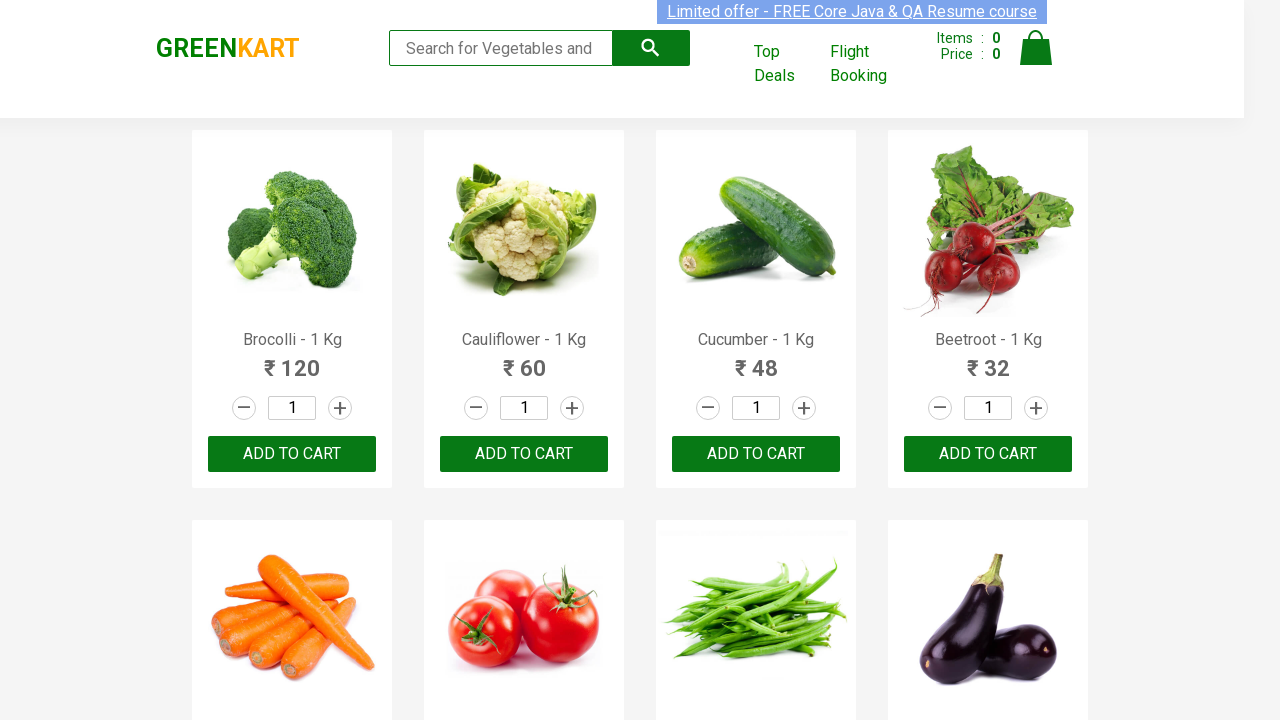

Extracted product name: Pomegranate - 1 Kg
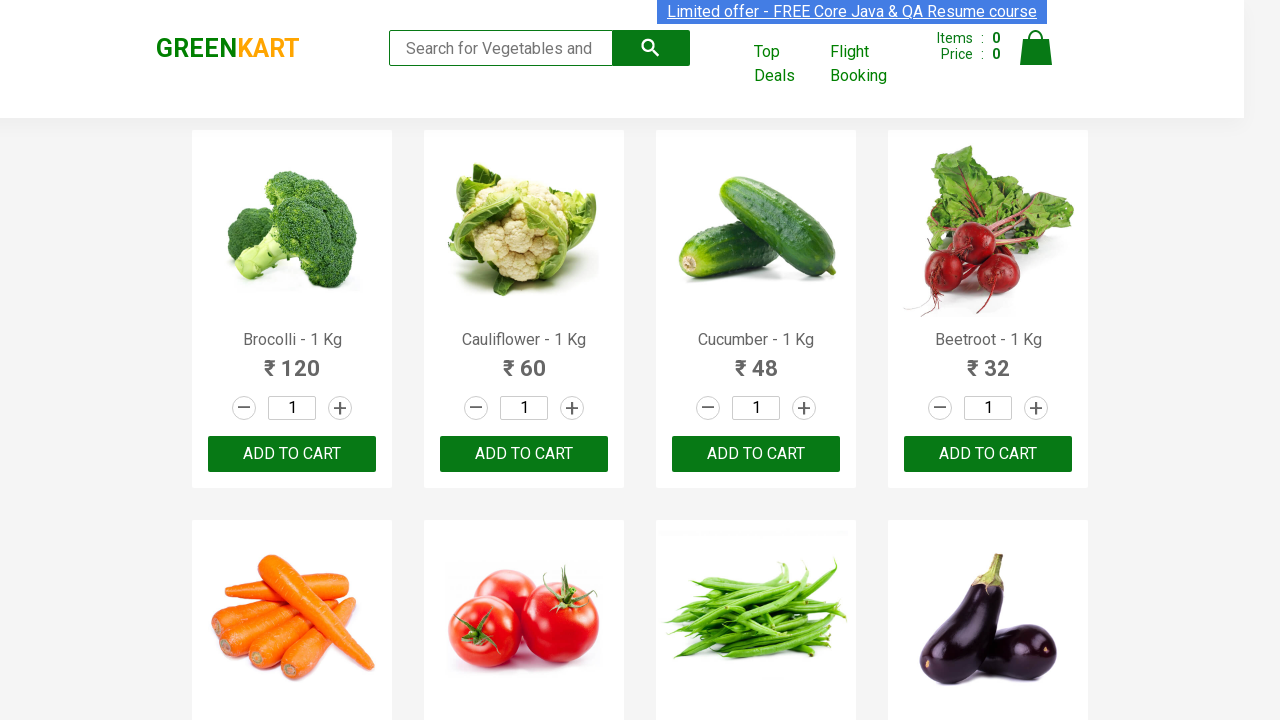

Extracted product name: Raspberry - 1/4 Kg
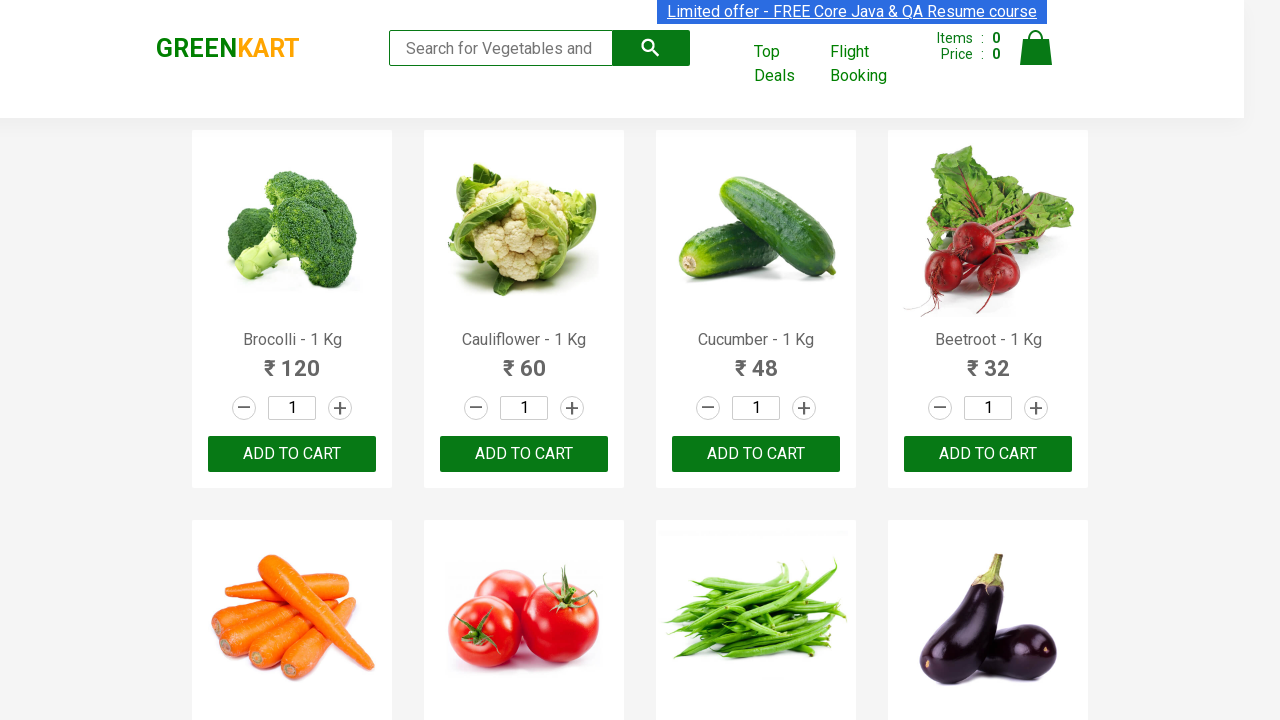

Extracted product name: Strawberry - 1/4 Kg
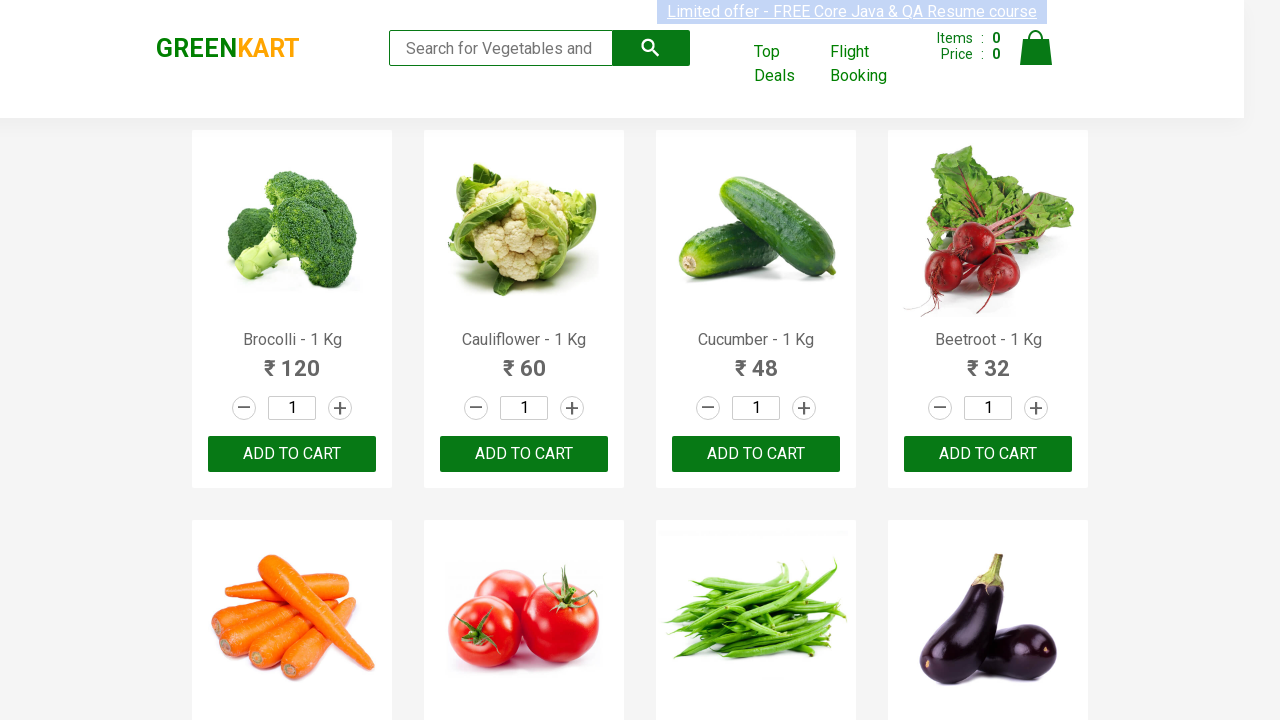

Extracted product name: Water Melon - 1 Kg
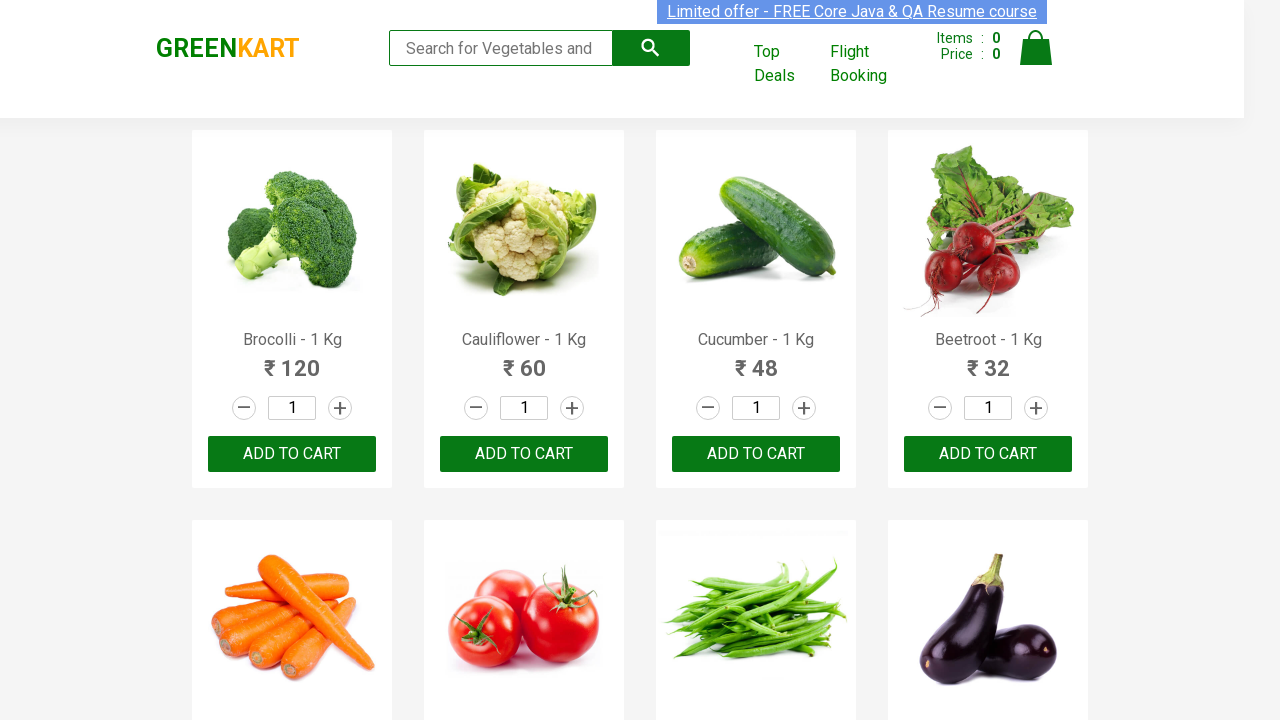

Extracted product name: Almonds - 1/4 Kg
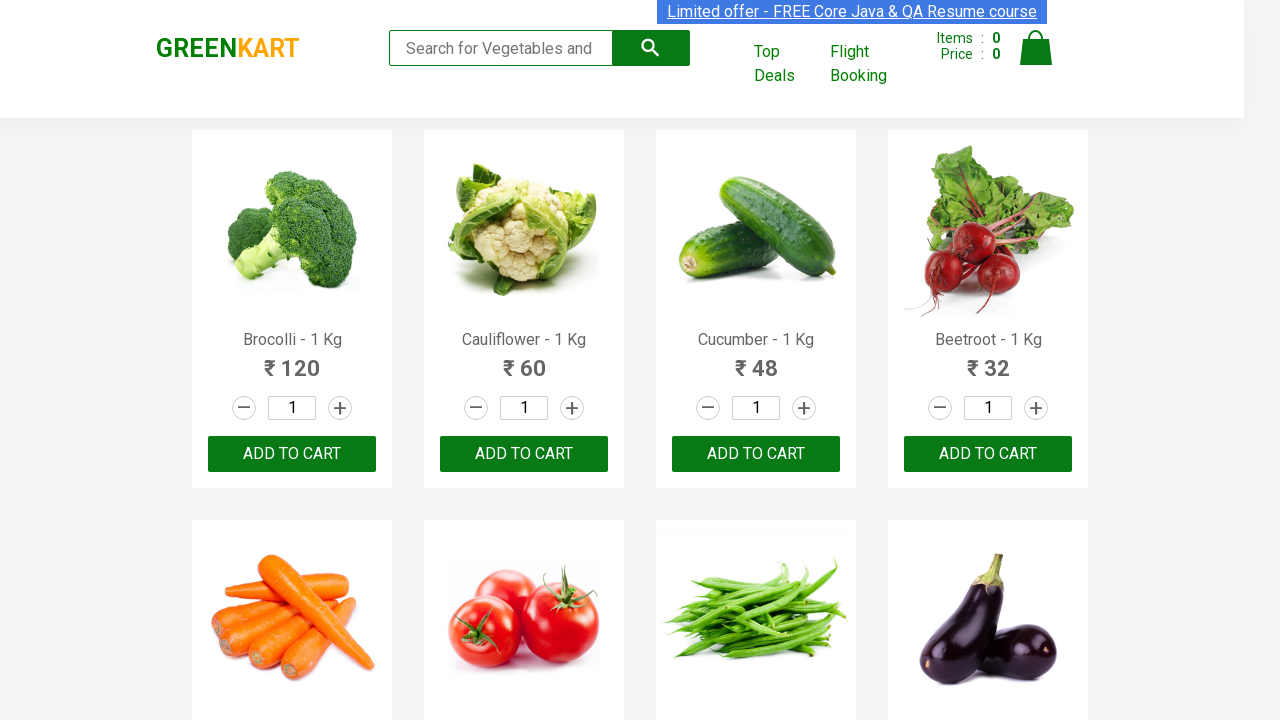

Extracted product name: Pista - 1/4 Kg
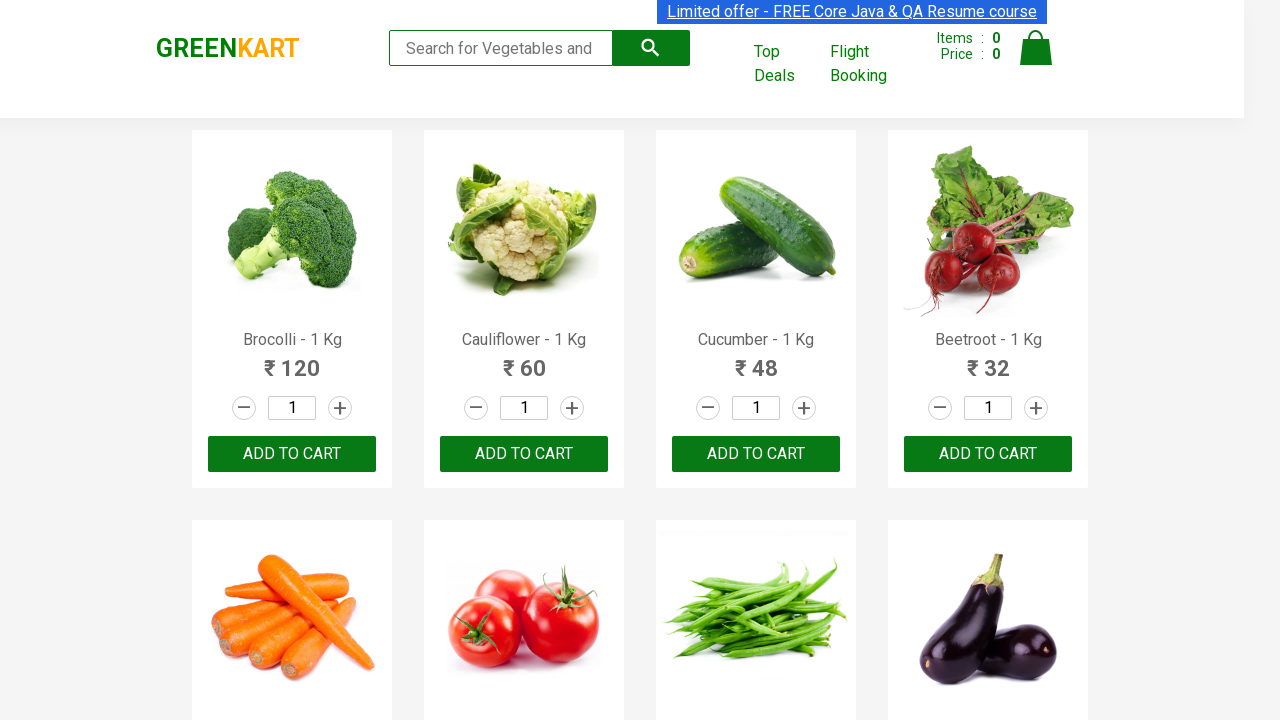

Extracted product name: Nuts Mixture - 1 Kg
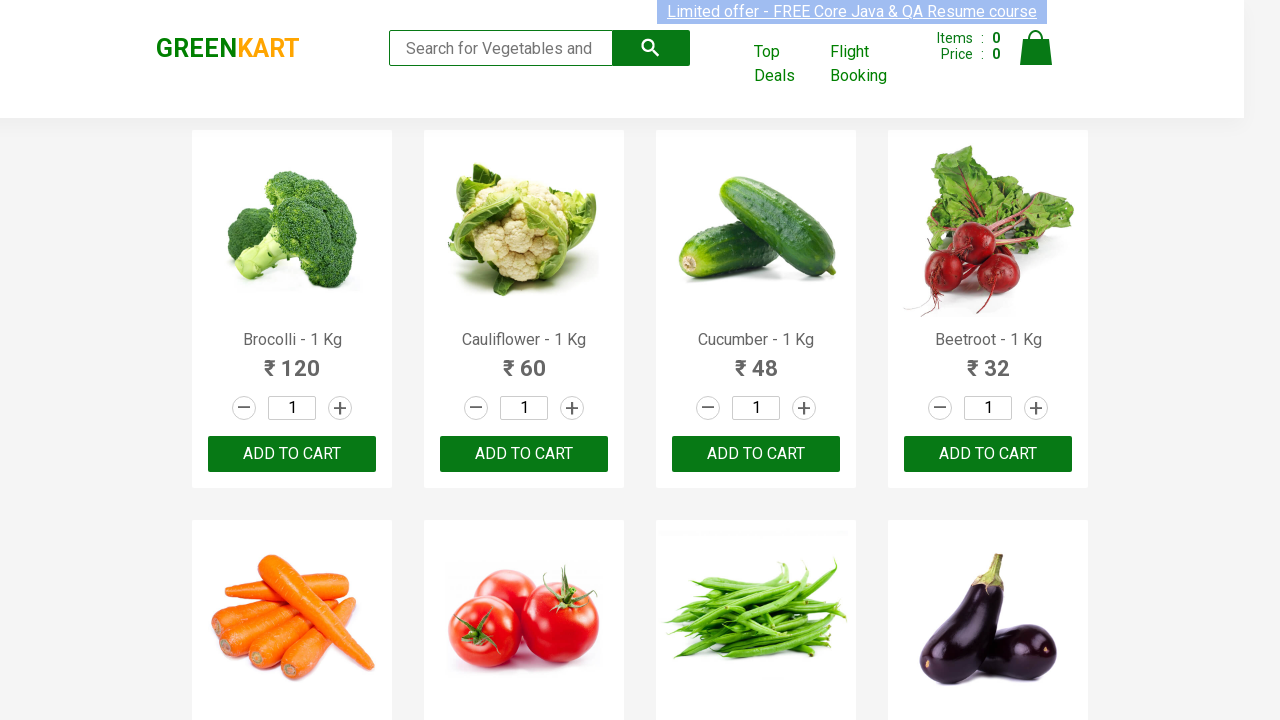

Extracted product name: Cashews - 1 Kg
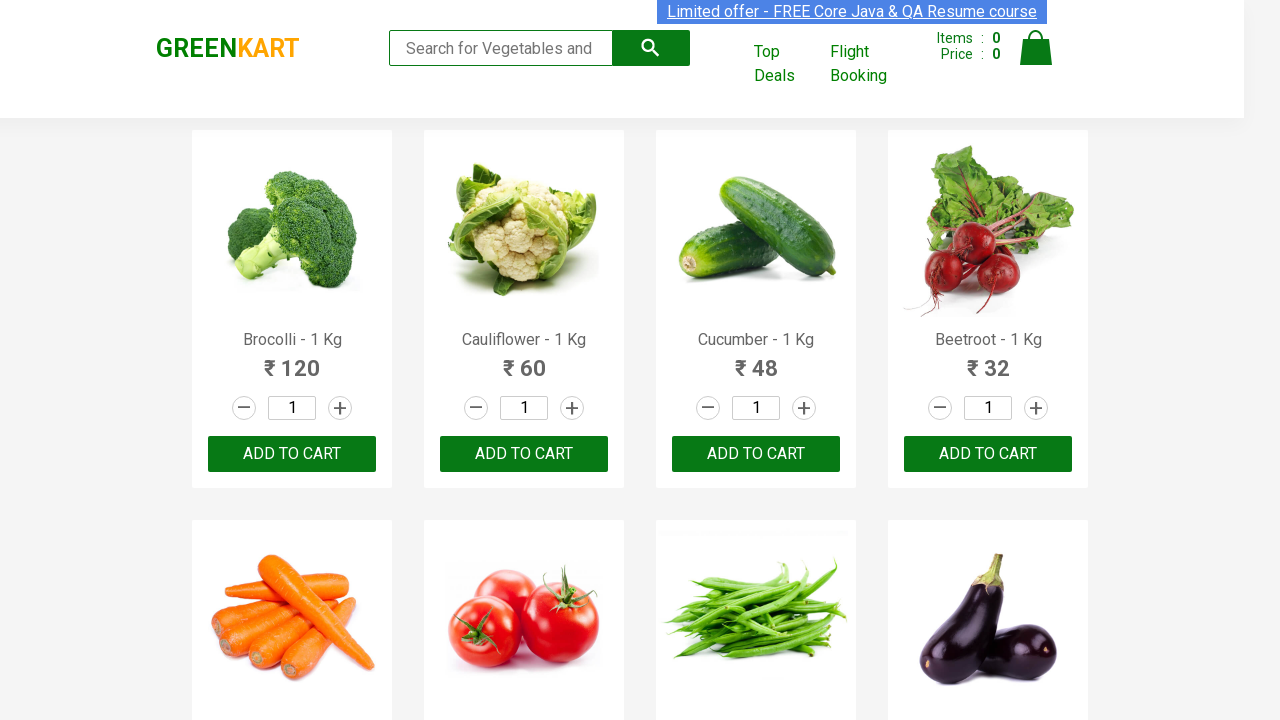

Extracted product name: Walnuts - 1/4 Kg
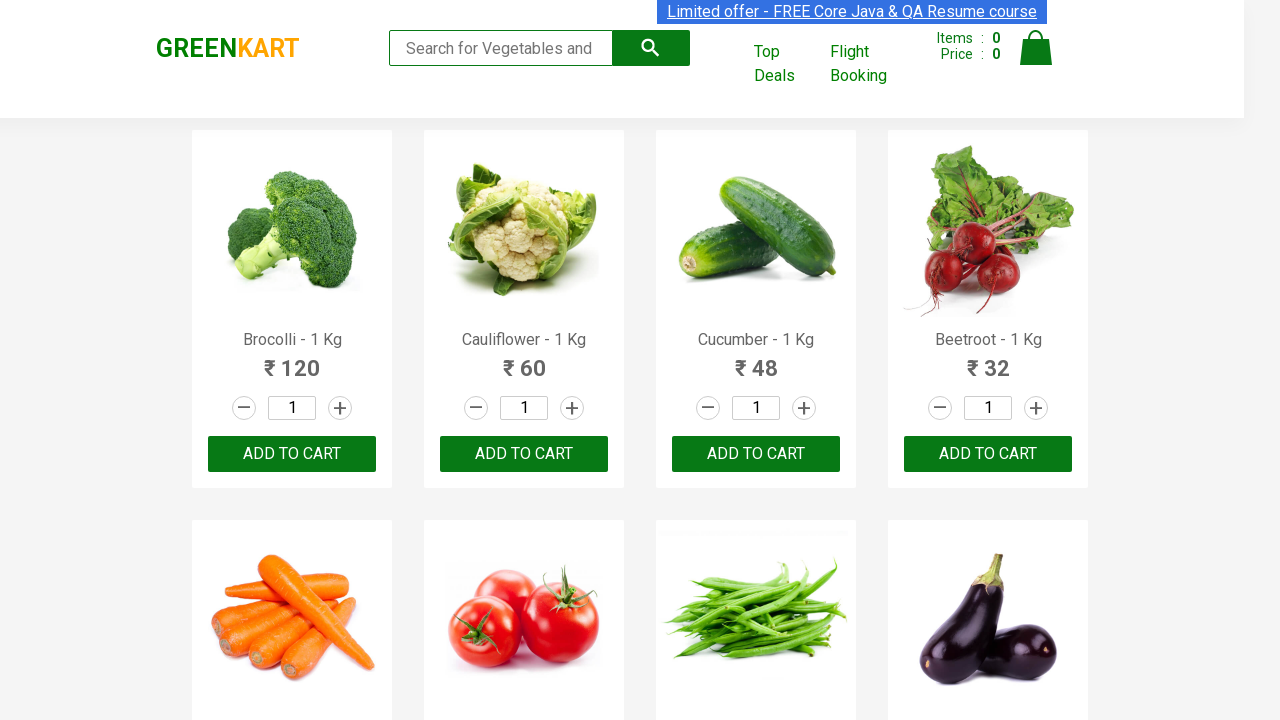

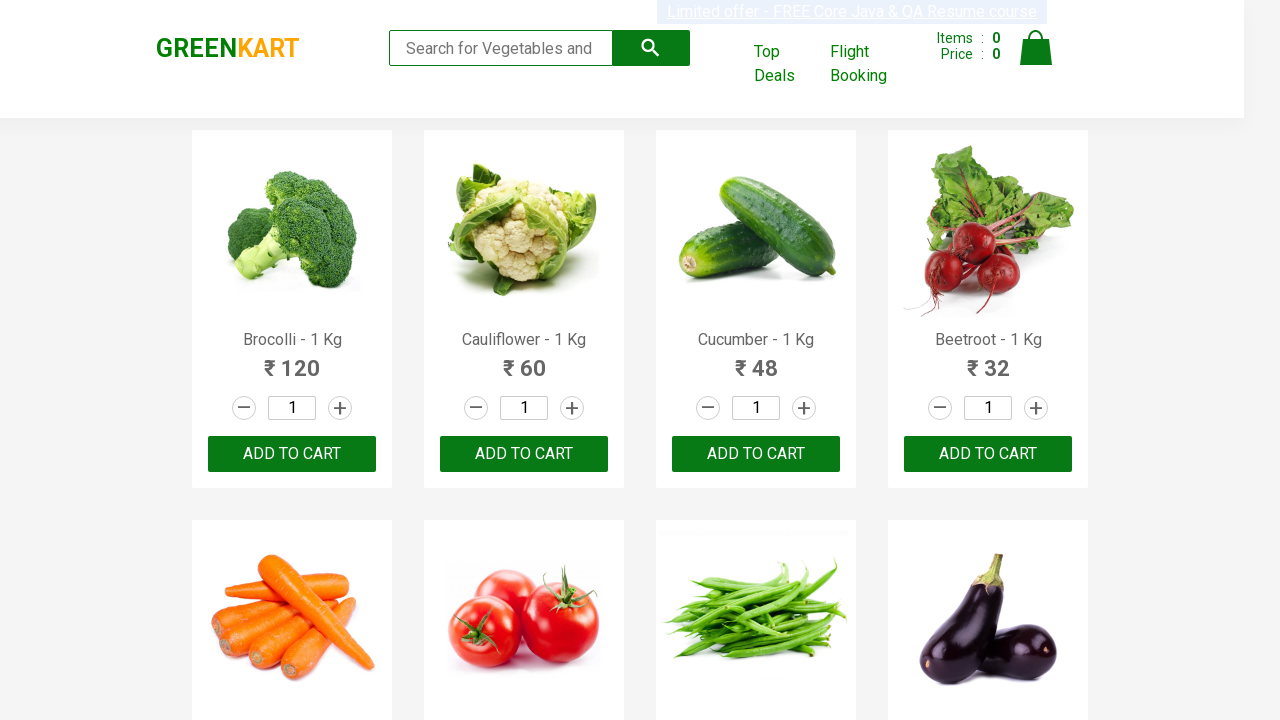